Tests navigation through tizag.com's HTML tutorial section and interacts with a radio button on the HTML Radio buttons tutorial page

Starting URL: http://tizag.com

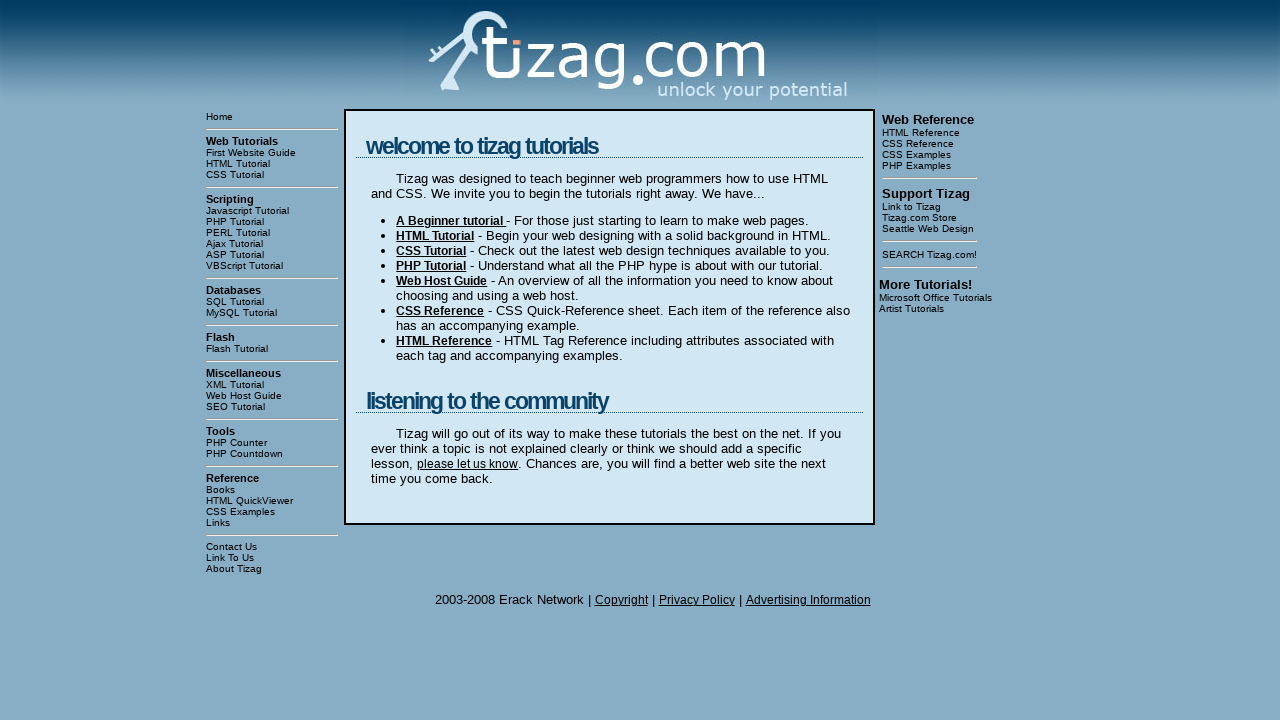

Clicked on HTML Tutorial link at (272, 164) on a:has-text('HTML Tutorial')
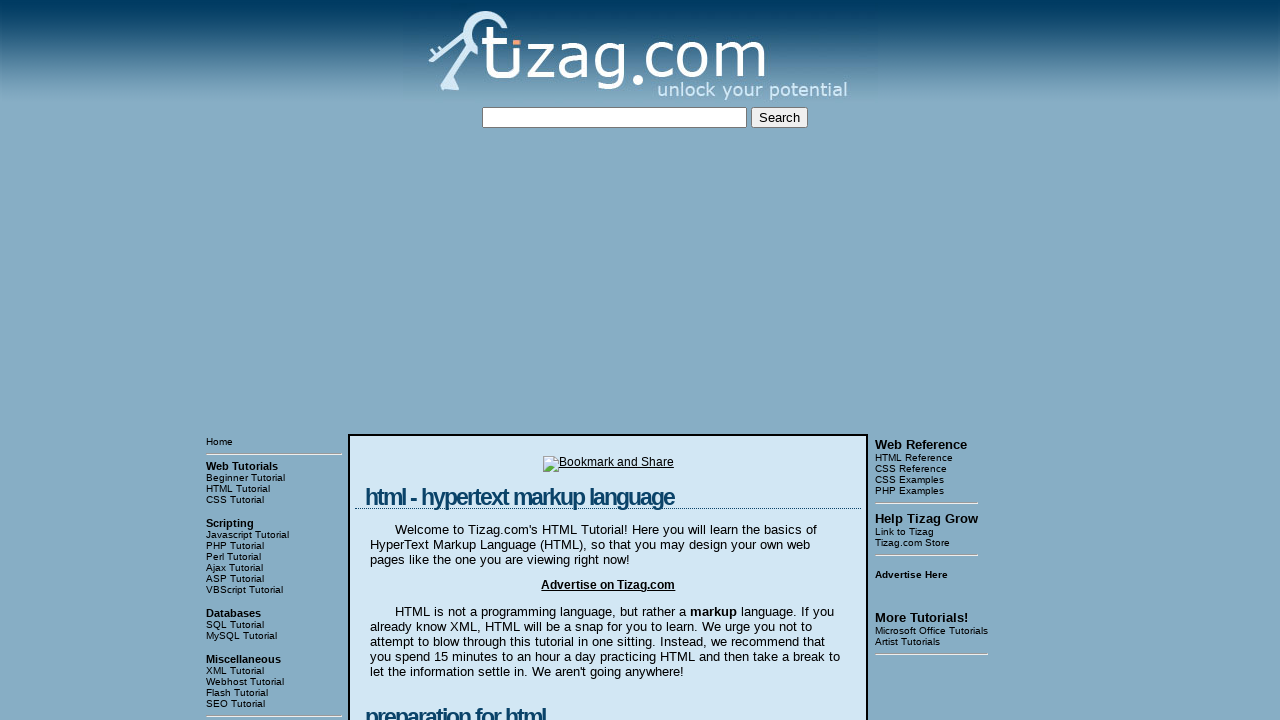

Clicked on HTML - Radio link at (274, 360) on a:has-text('HTML - Radio')
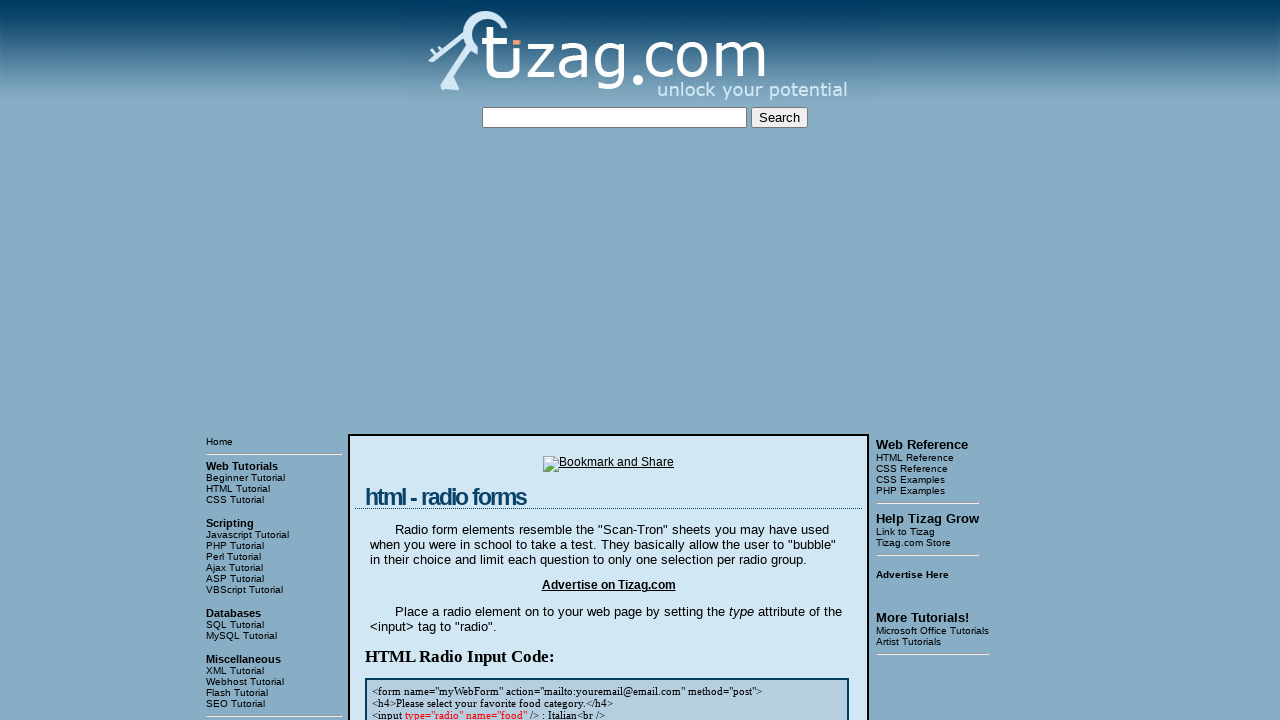

Checked the first radio button in the HTML Radio buttons tutorial example at (380, 360) on xpath=//html/body/table[3]/tbody/tr[1]/td[2]/table/tbody/tr/td/div[4]/input[1]
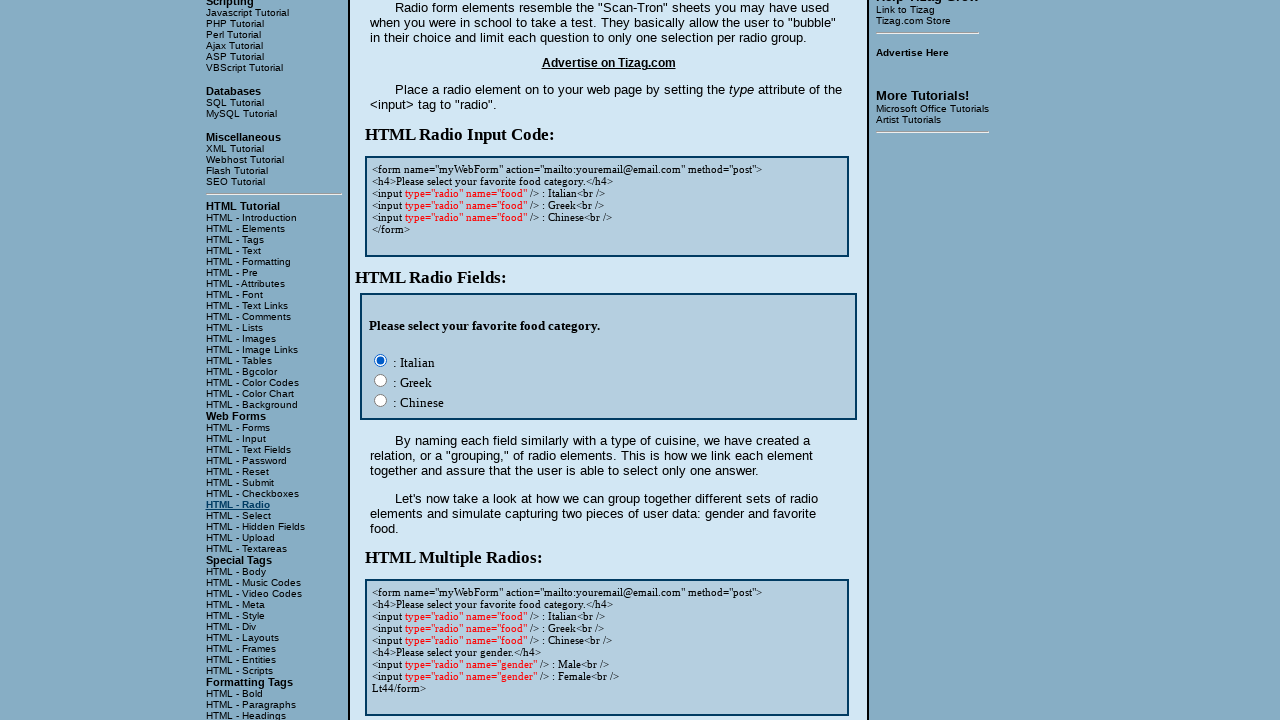

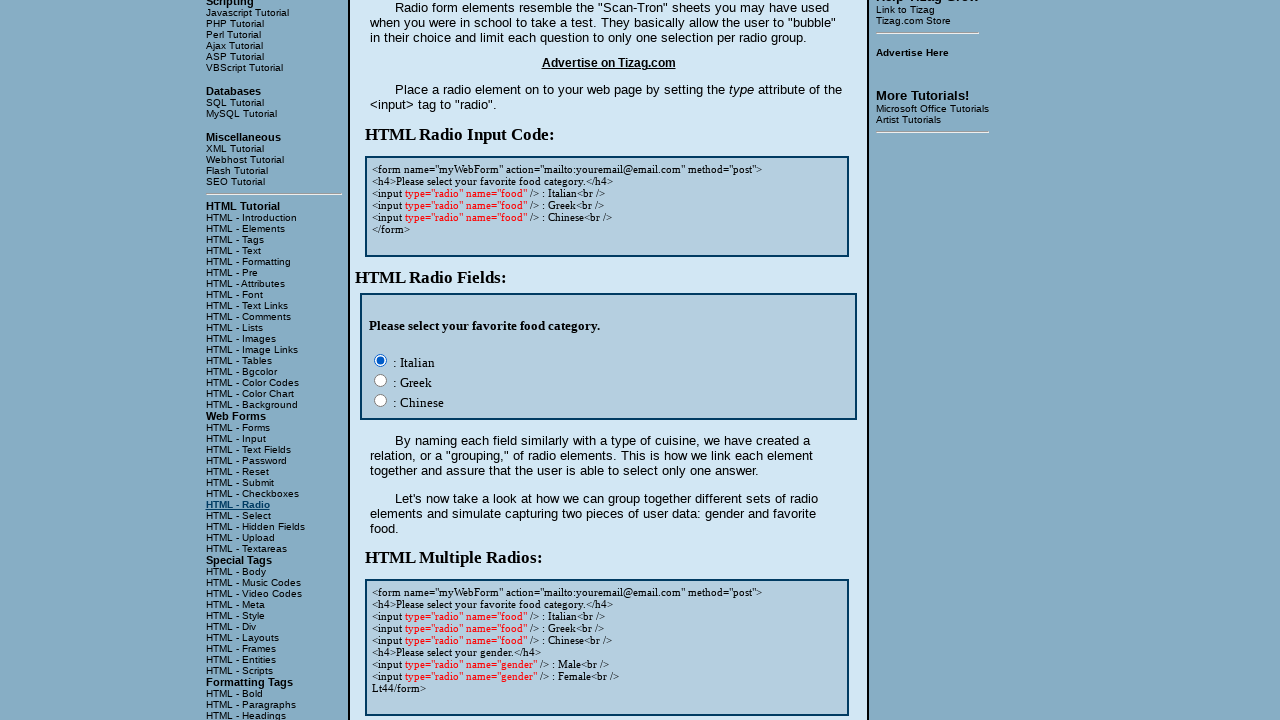